Tests adding a specific item (Cucumber) to cart by iterating through available products and clicking the ADD TO CART button for matching items

Starting URL: https://www.rahulshettyacademy.com/seleniumPractise/

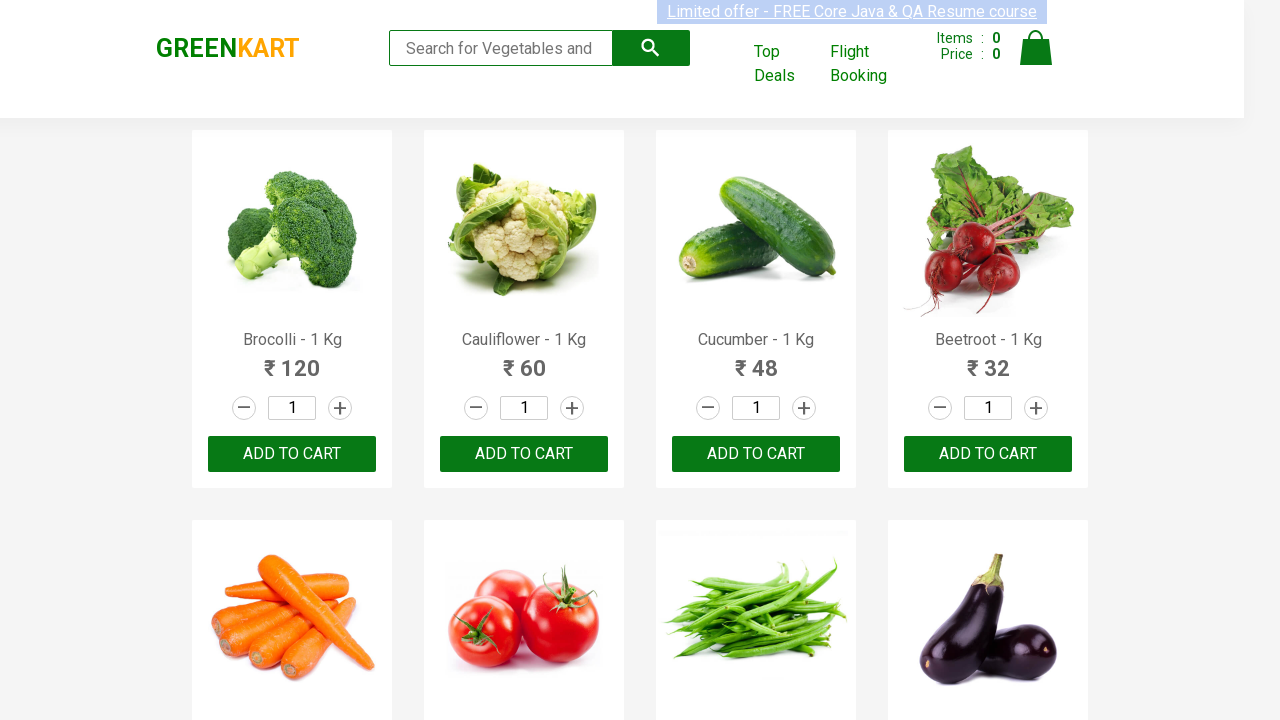

Waited for product names to load on the page
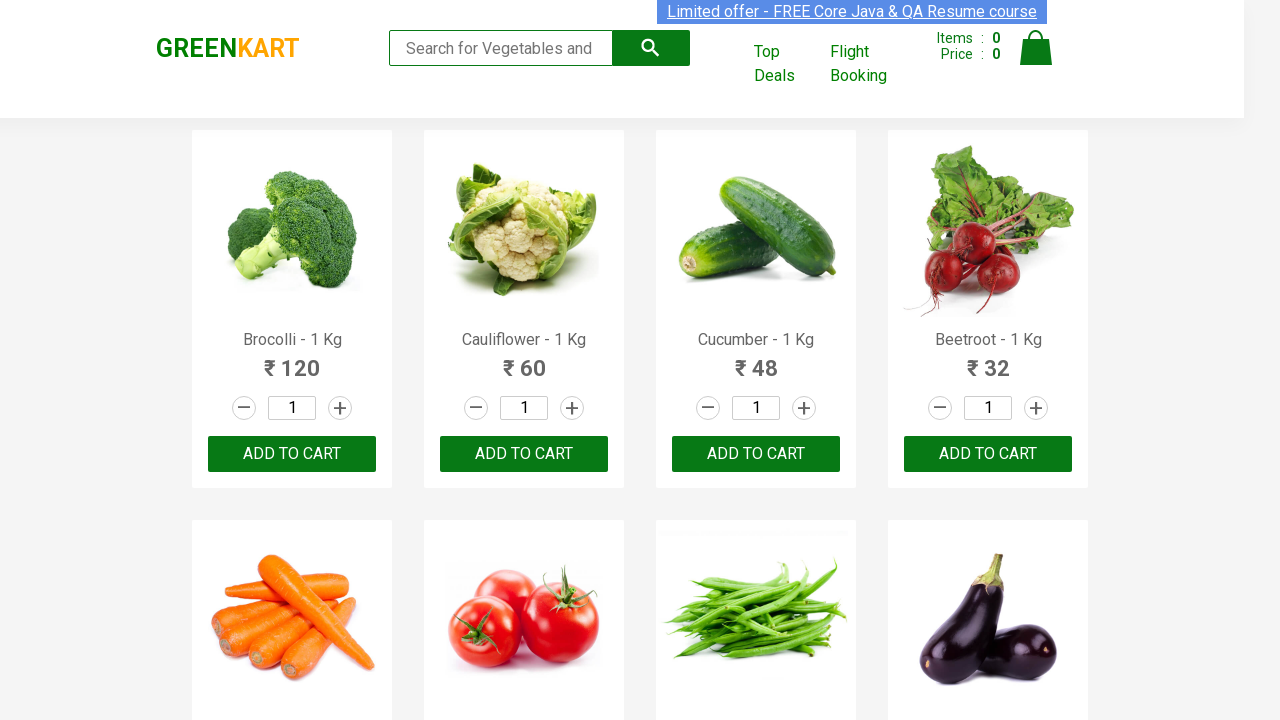

Retrieved all product name elements from the page
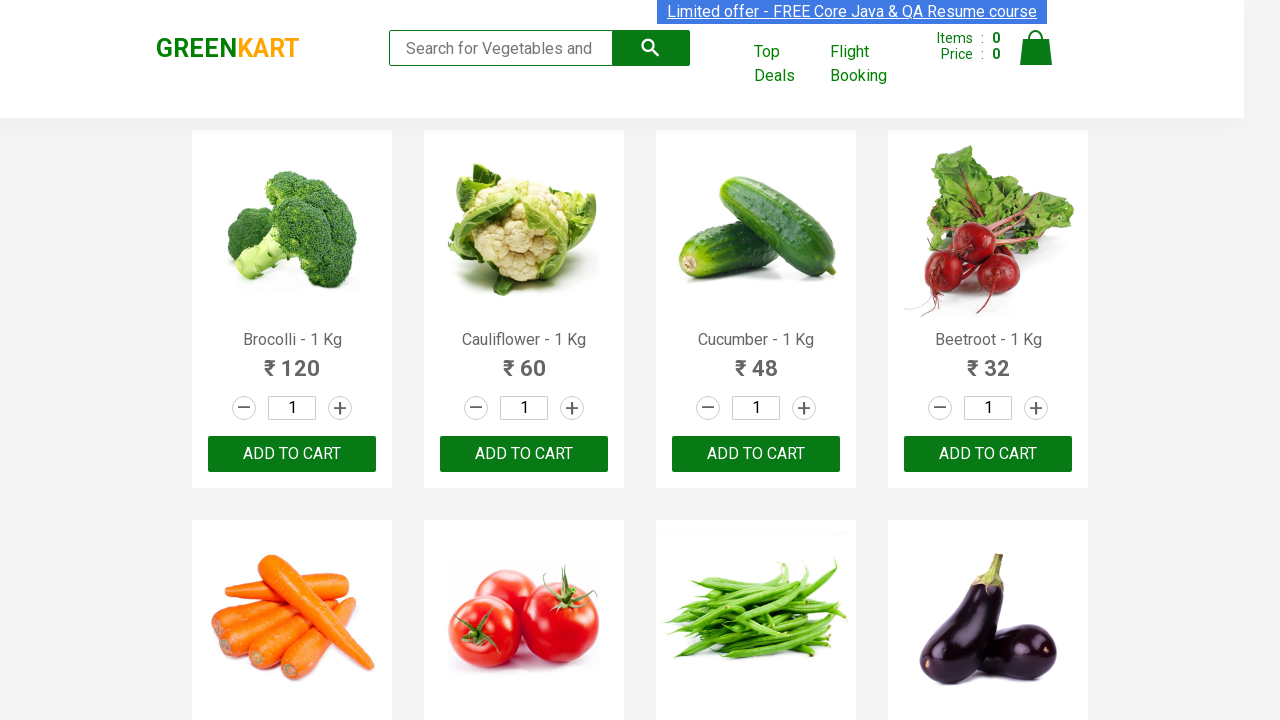

Retrieved product name: 'Brocolli - 1 Kg' at index 0
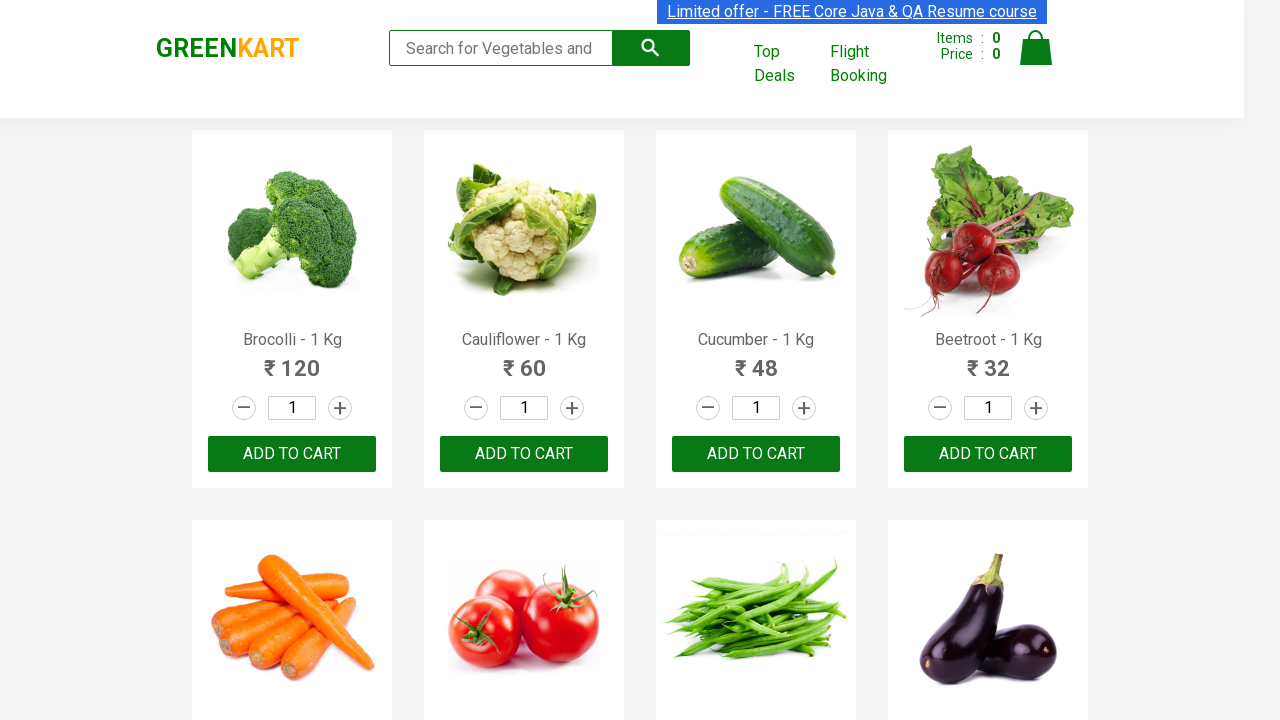

Retrieved product name: 'Cauliflower - 1 Kg' at index 1
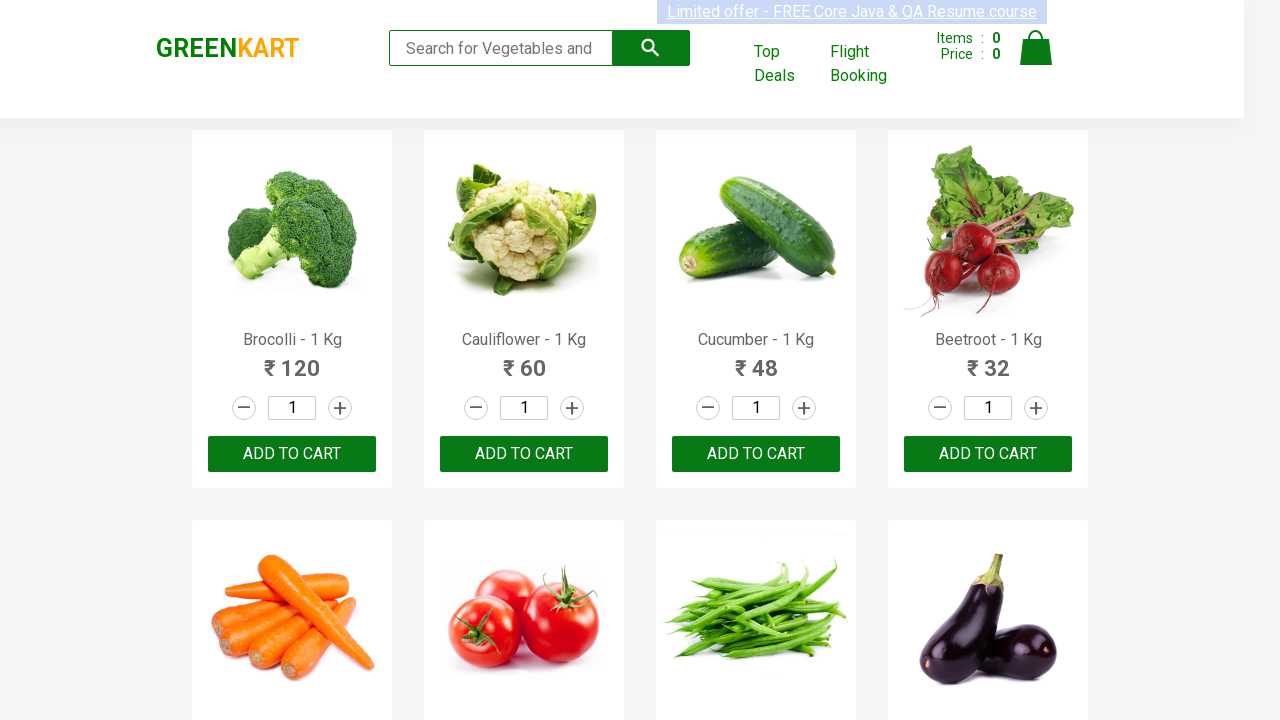

Retrieved product name: 'Cucumber - 1 Kg' at index 2
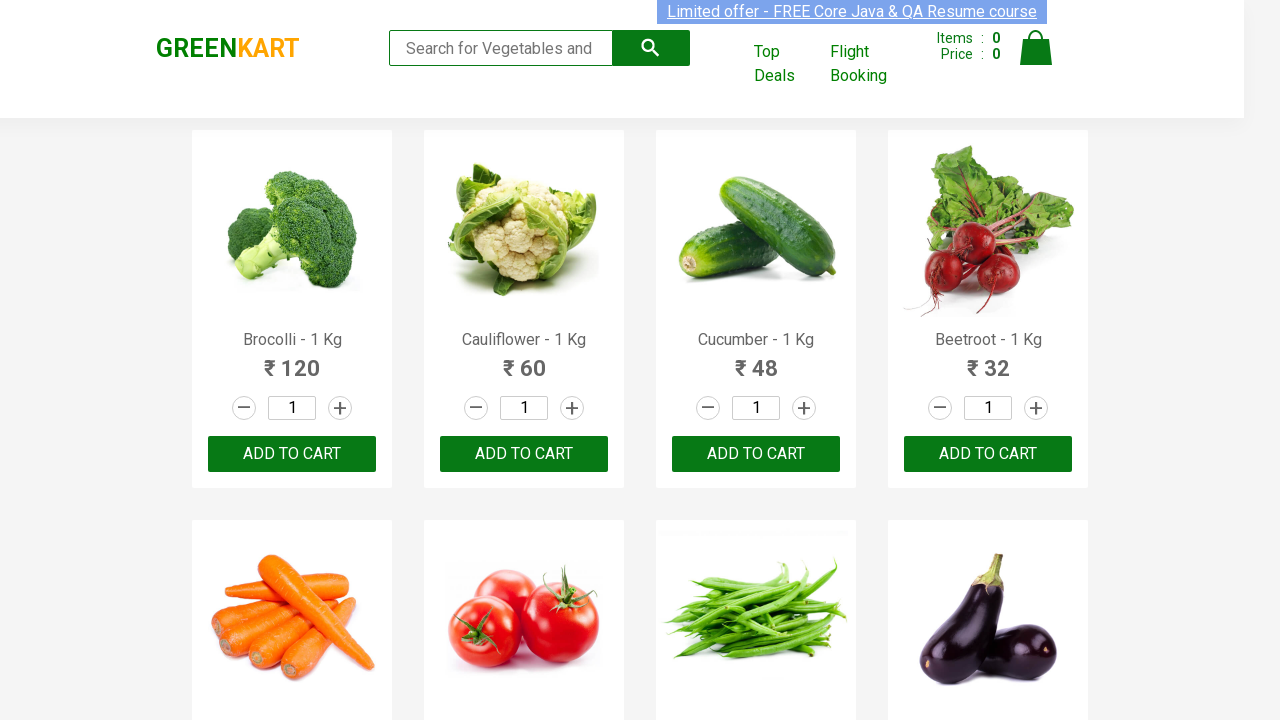

Clicked ADD TO CART button for Cucumber product at index 2 at (756, 454) on button:text('ADD TO CART') >> nth=2
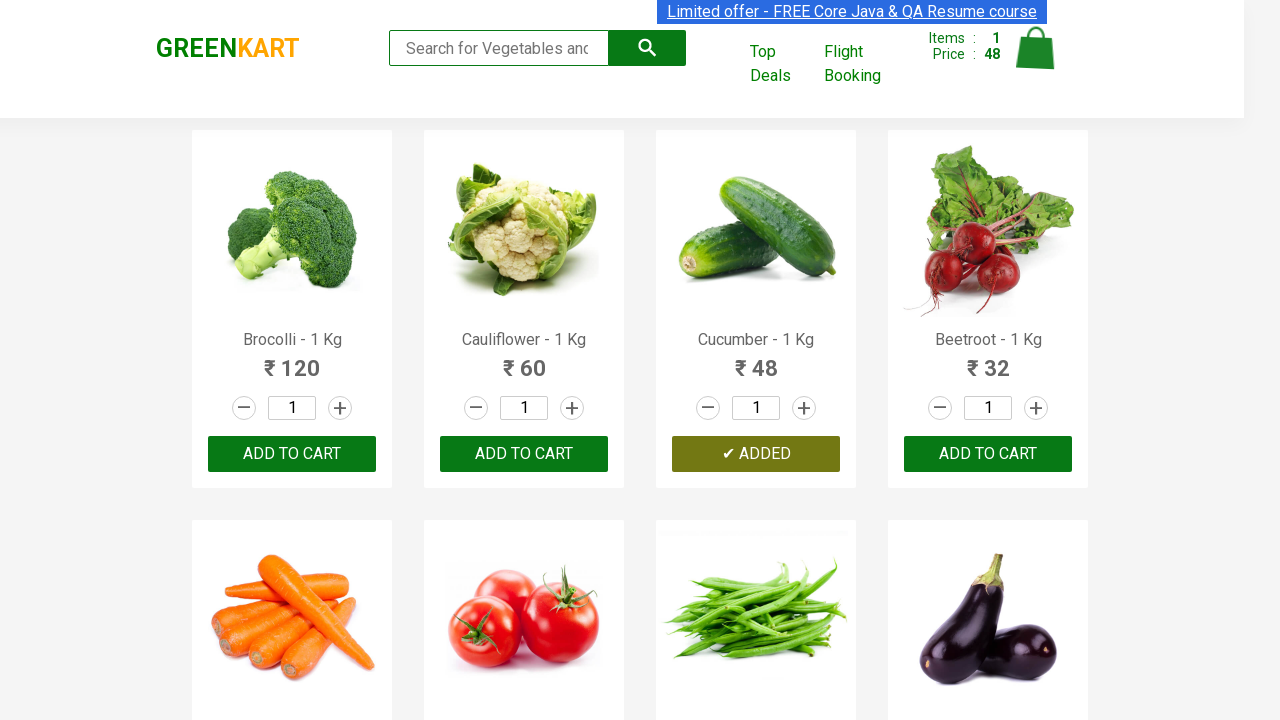

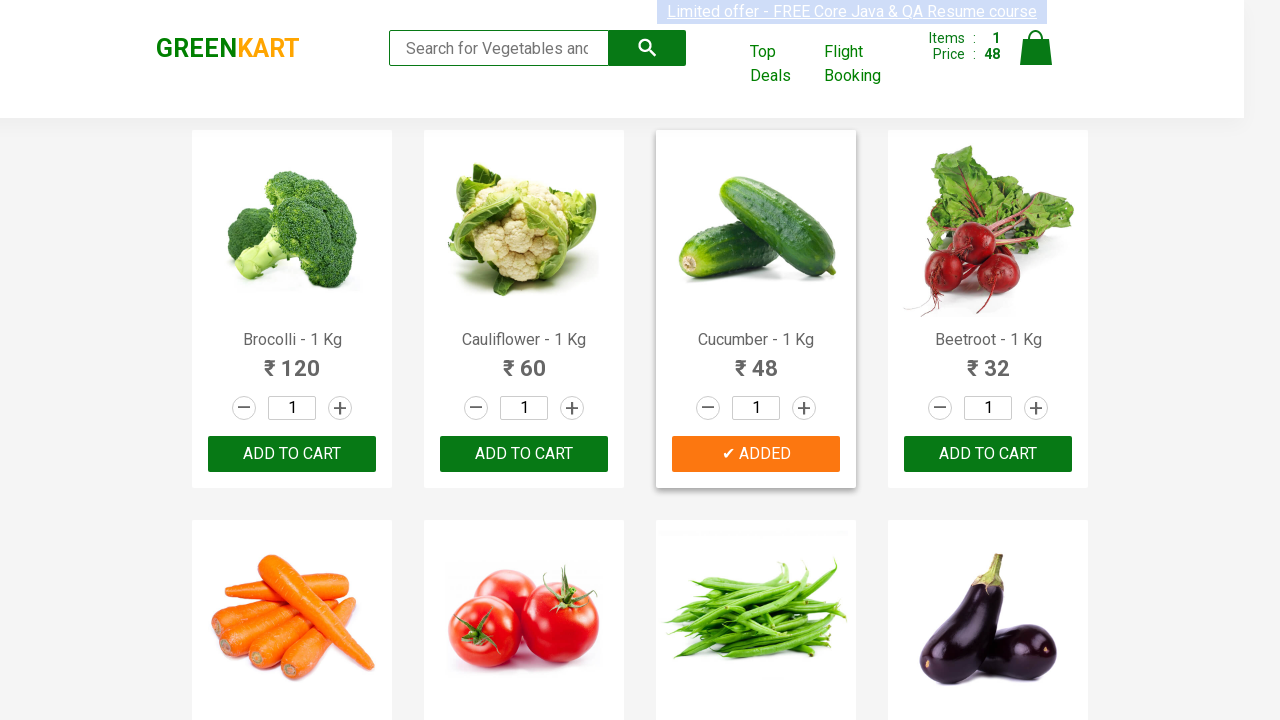